Tests a practice form by filling in personal details including first name, last name, gender, experience, date, profession, tools, and continent selection, then submits the form.

Starting URL: https://www.techlistic.com/p/selenium-practice-form.html

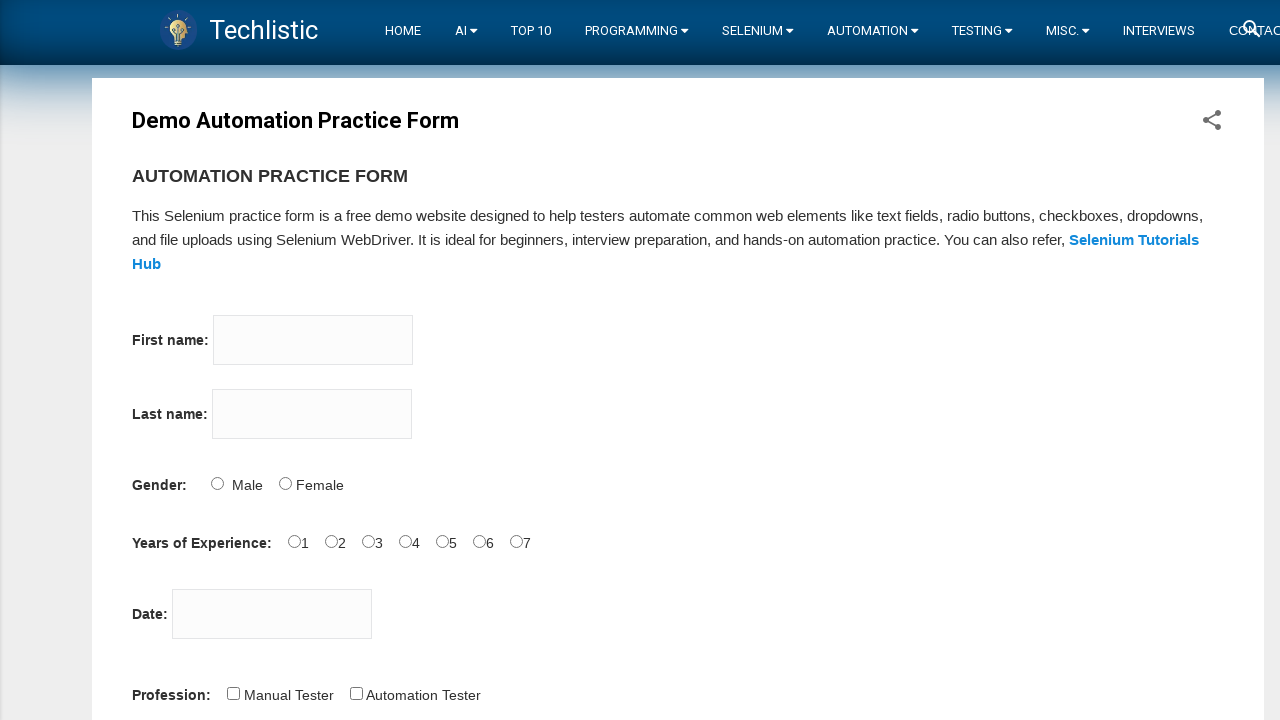

Filled first name field with 'Michael' on input[name='firstname']
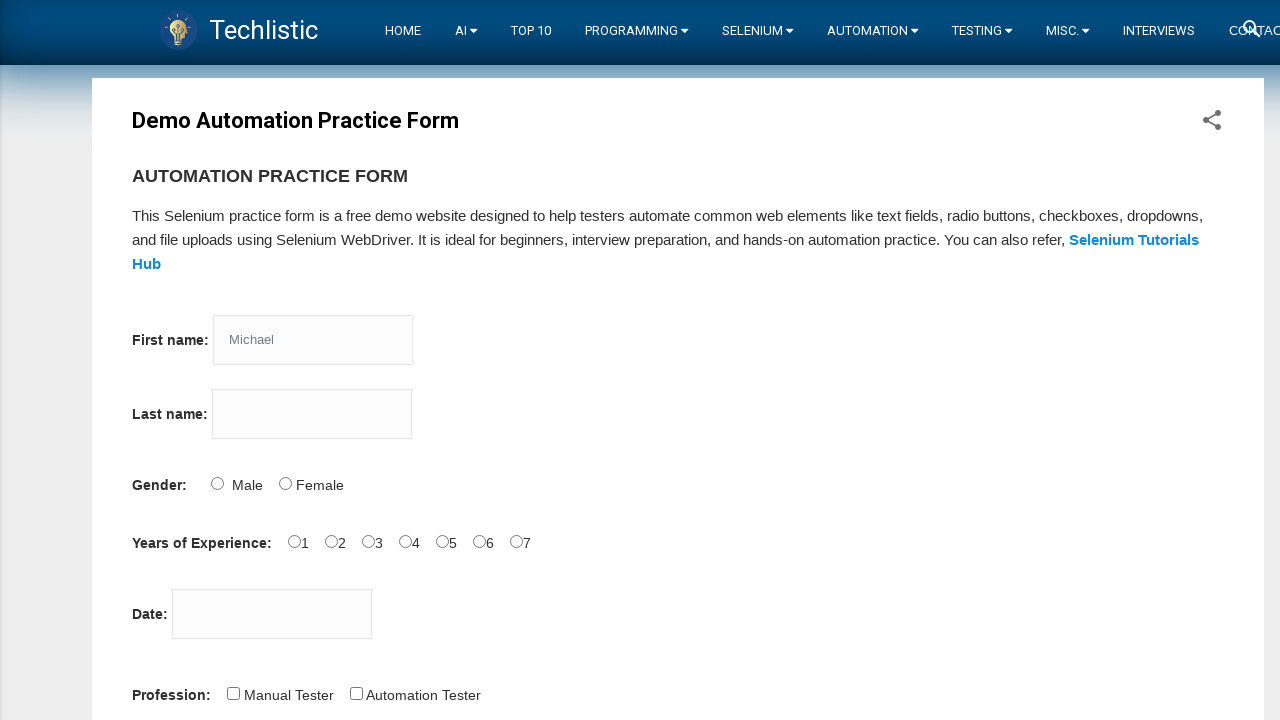

Filled last name field with 'Johnson' on input[name='lastname']
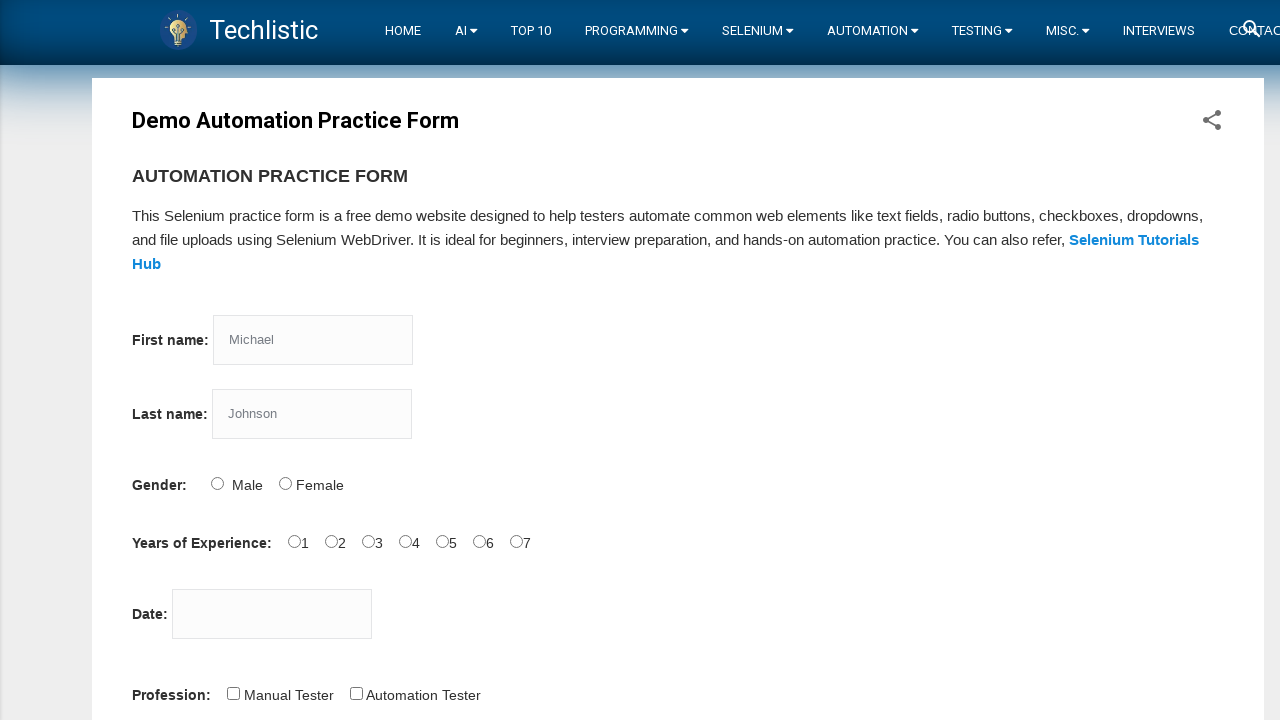

Selected Male gender option at (285, 483) on input#sex-1
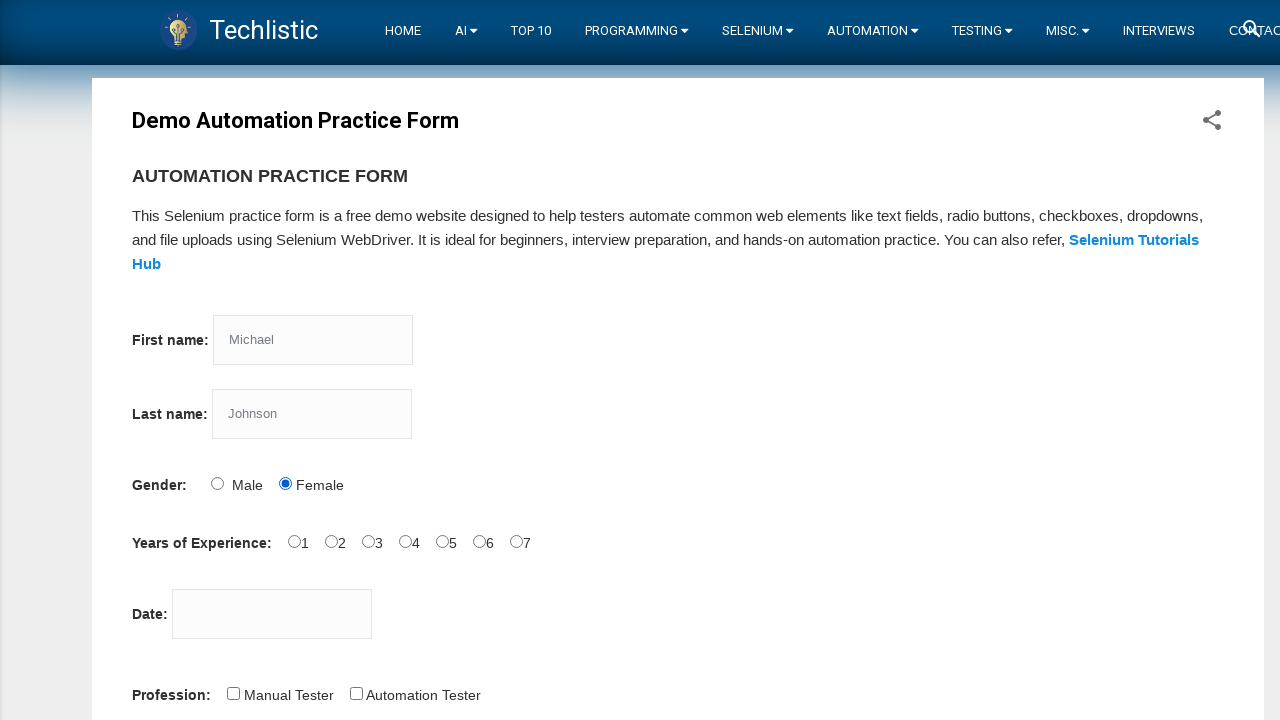

Selected 0 years of experience at (294, 541) on input#exp-0
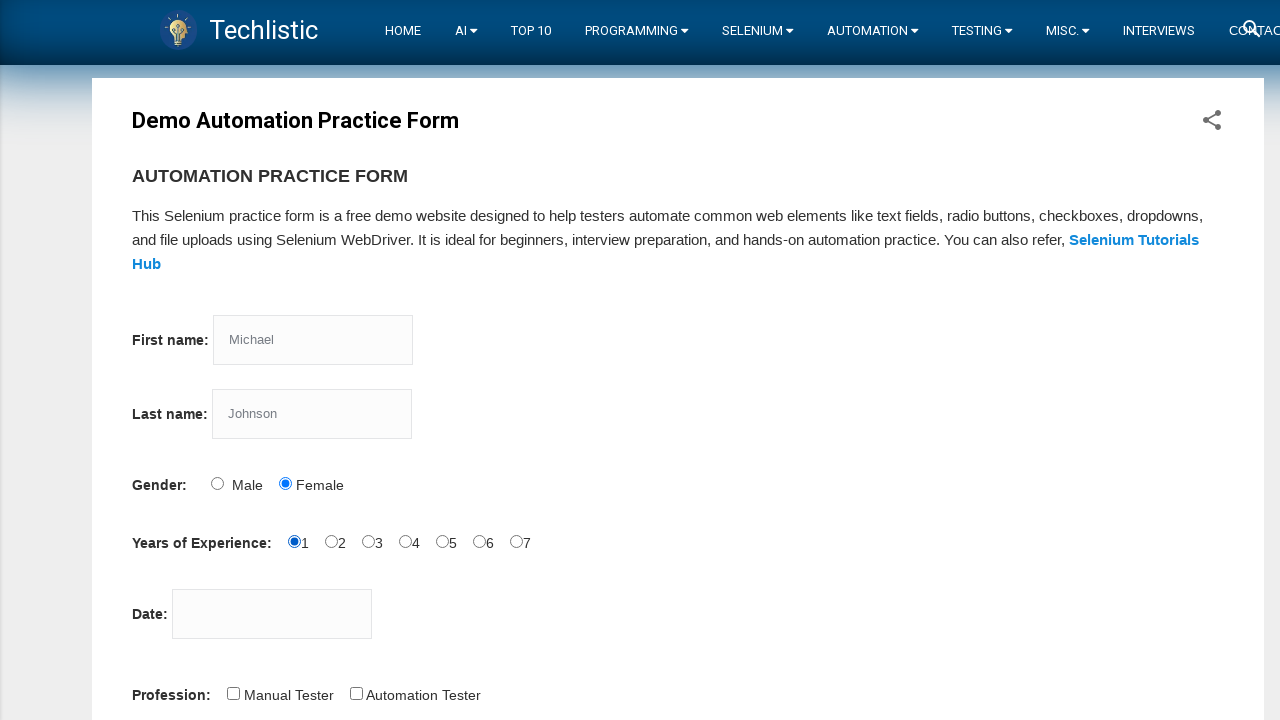

Filled date field with '25-03-2025' on input#datepicker
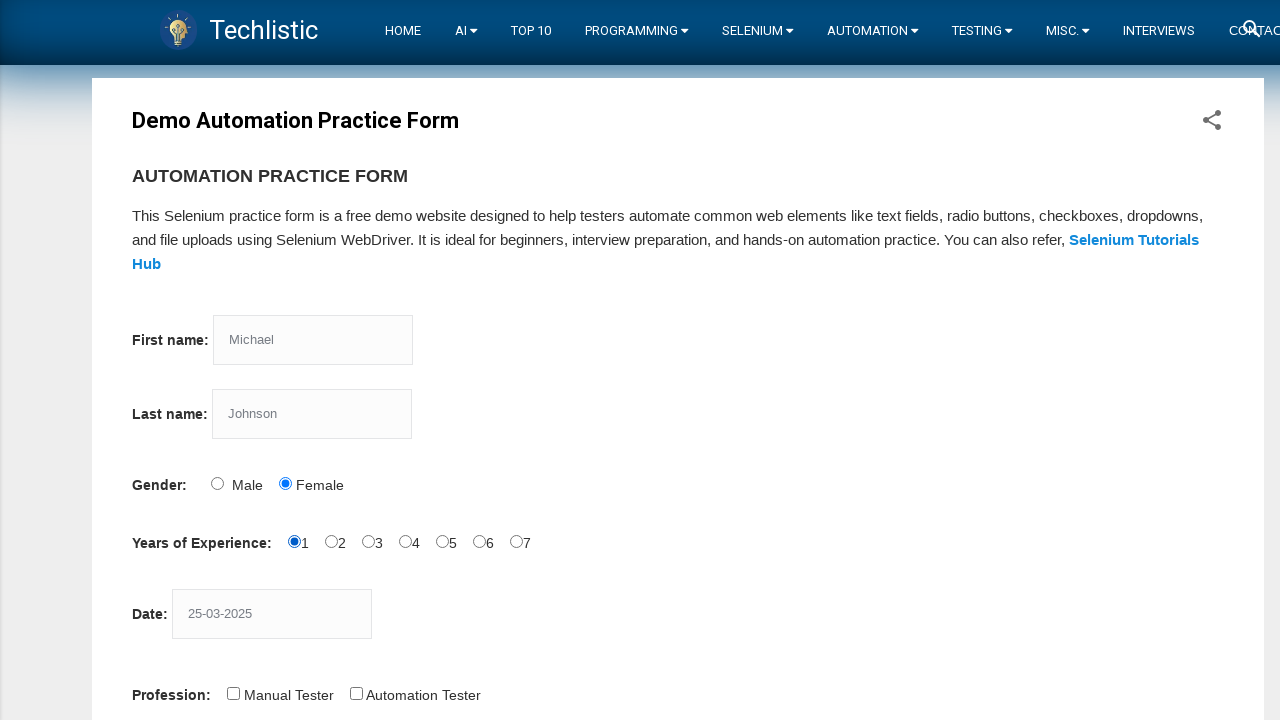

Selected Software Tester profession at (356, 693) on input#profession-1
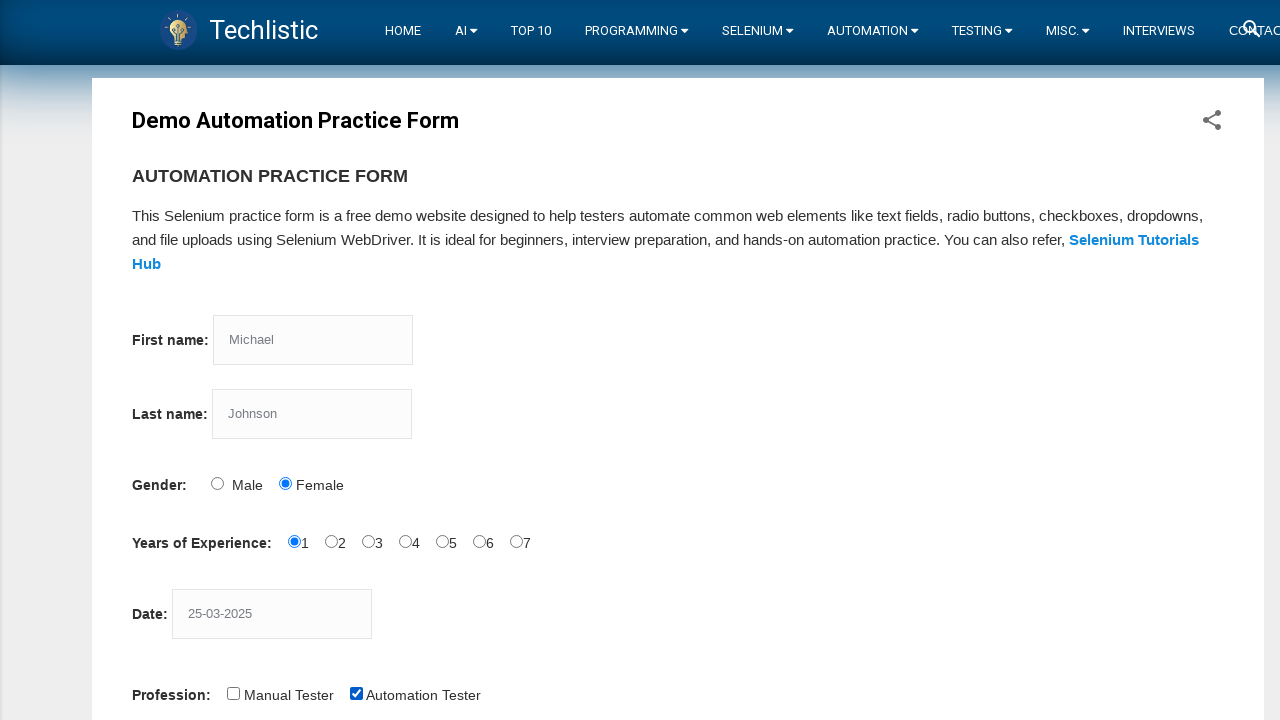

Selected Selenium IDE automation tool at (446, 360) on input#tool-2
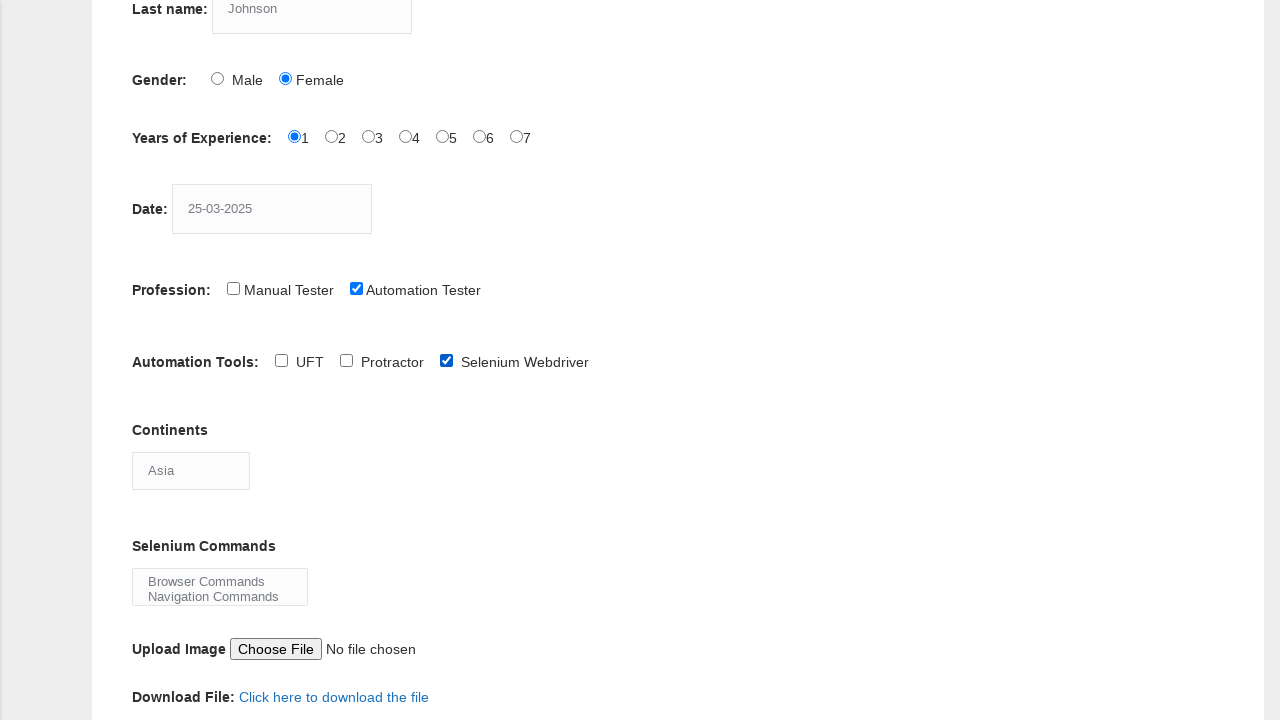

Clicked continents dropdown to open it at (191, 470) on select#continents
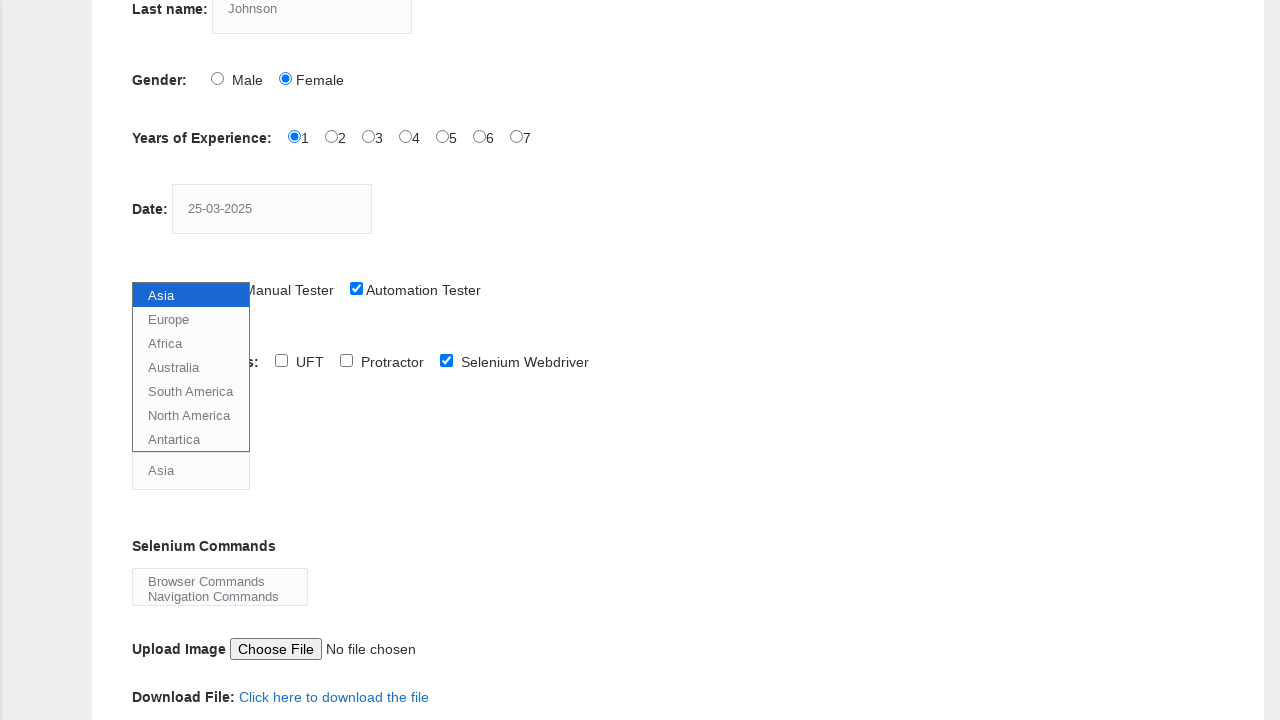

Selected Europe from continents dropdown on select#continents
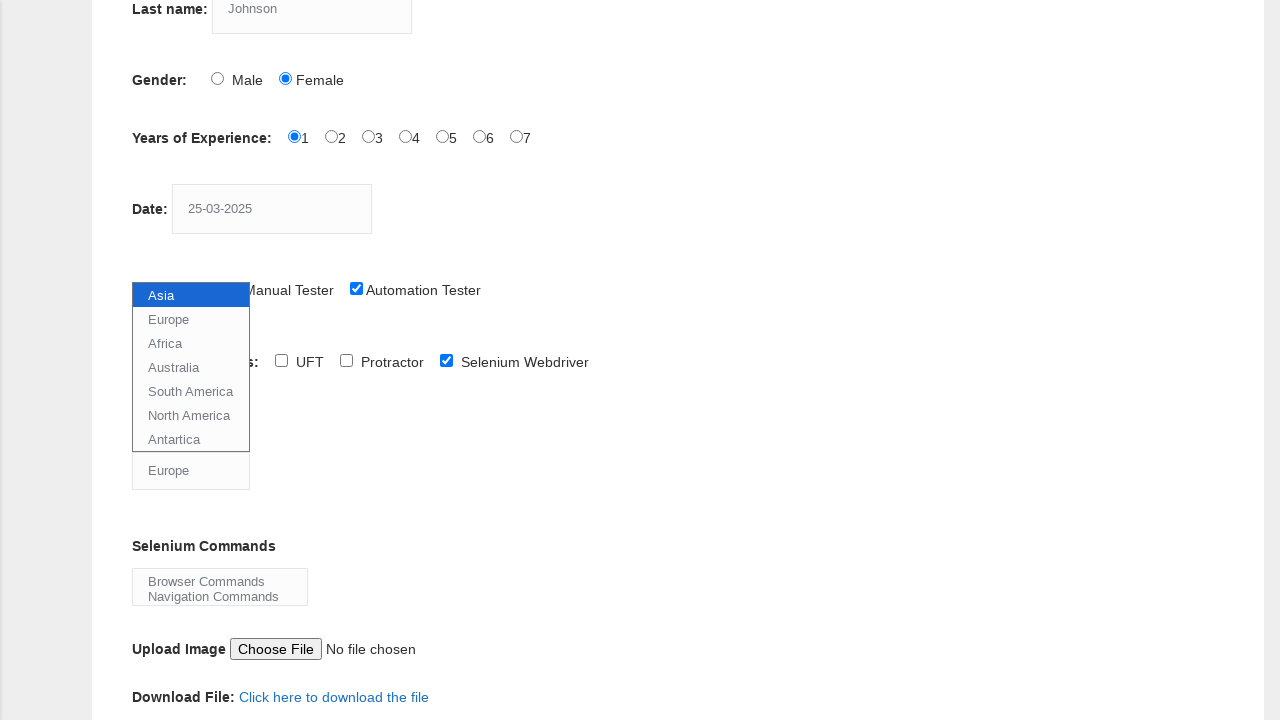

Waited 1000ms for form to be ready
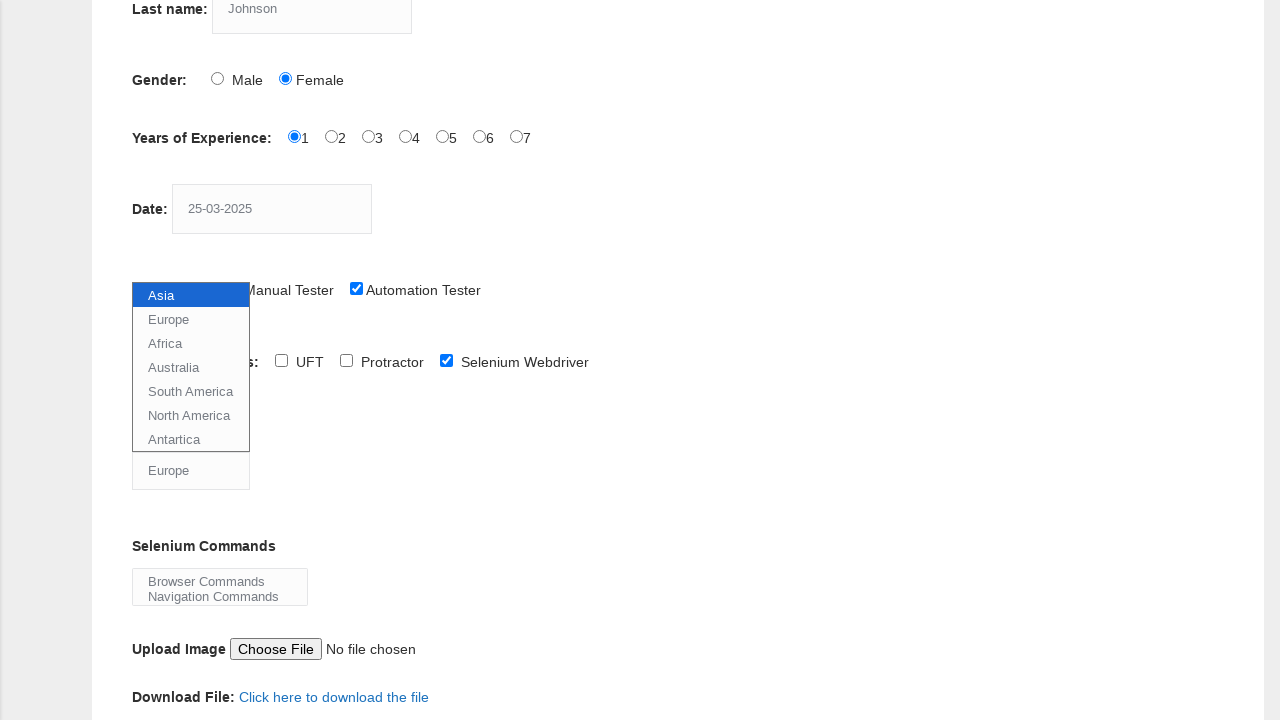

Clicked submit button to submit the form at (157, 360) on button#submit
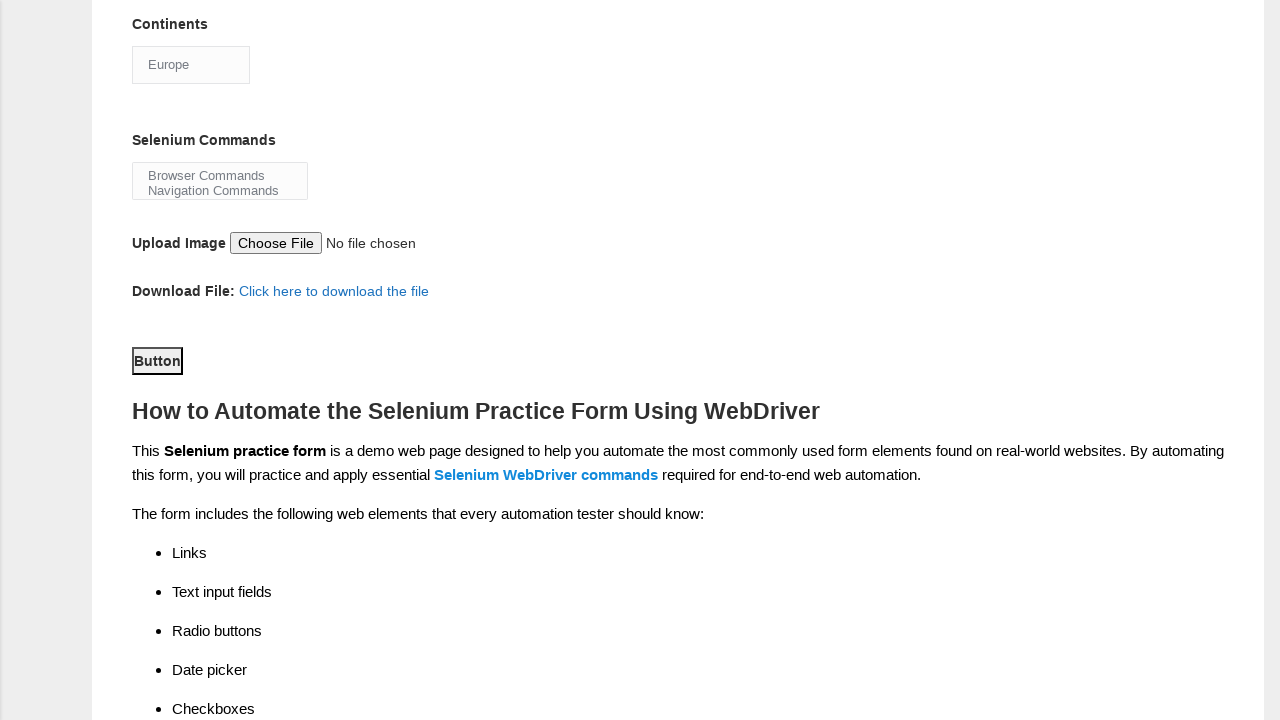

Waited 1000ms for form submission to complete
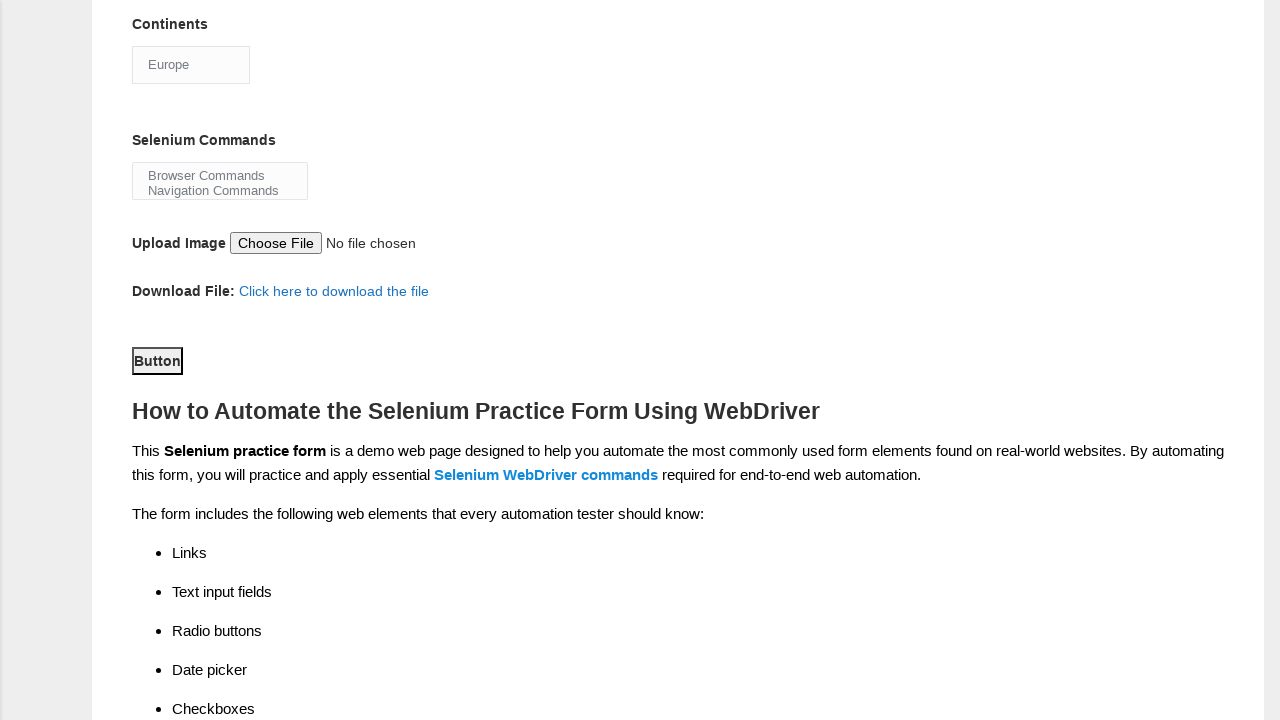

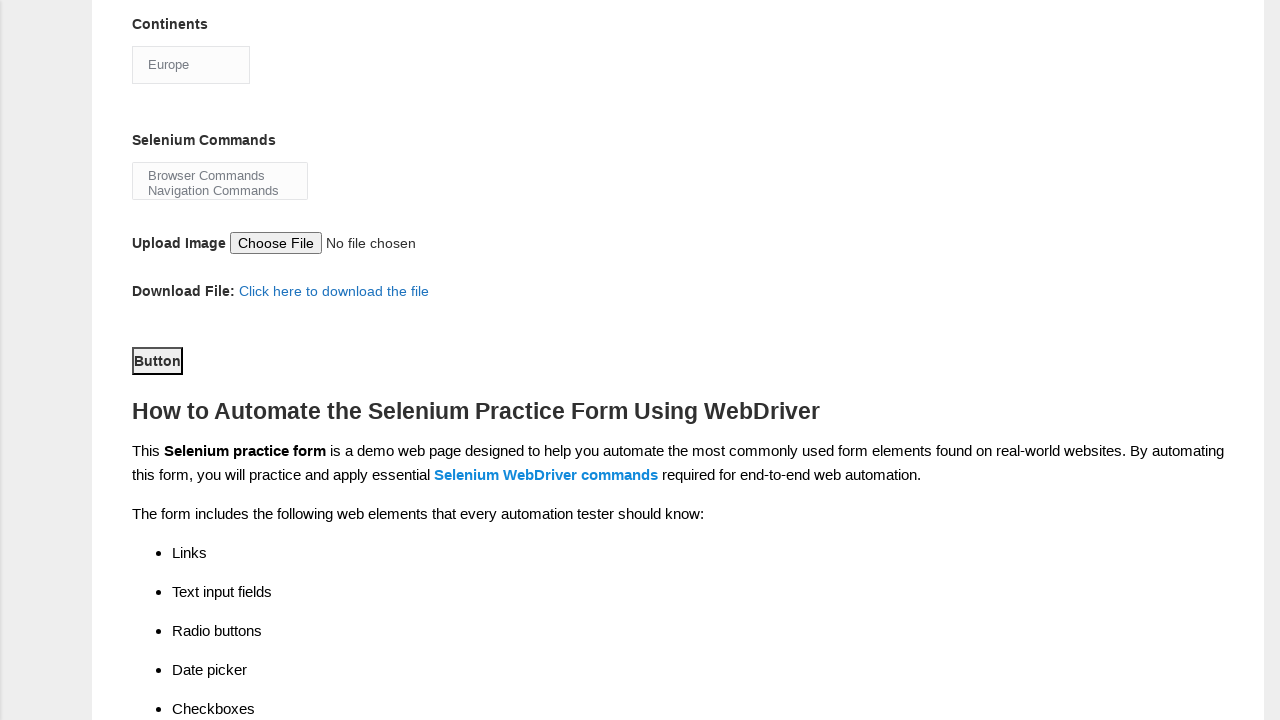